Tests jQuery UI selectmenu by clicking on the speed dropdown and selecting "Medium" option

Starting URL: http://jqueryui.com/resources/demos/selectmenu/default.html

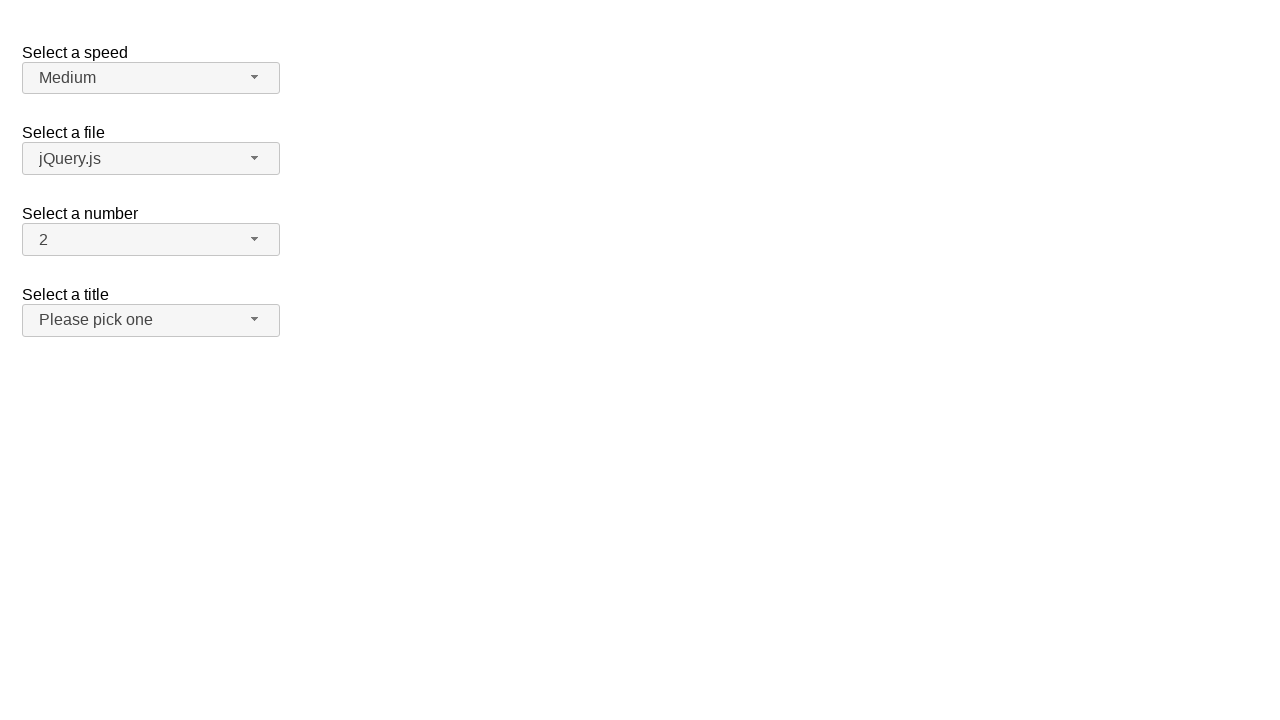

Clicked on speed dropdown button at (151, 78) on xpath=//span[@id='speed-button']
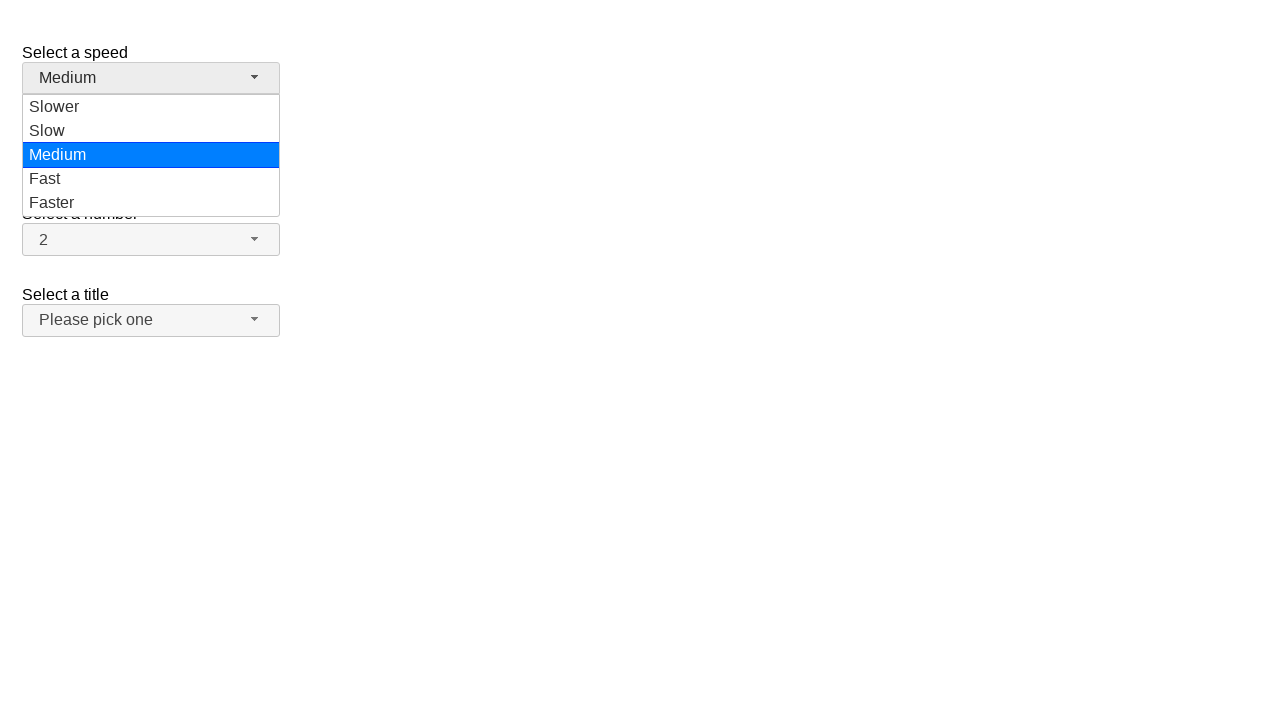

Dropdown items appeared and became visible
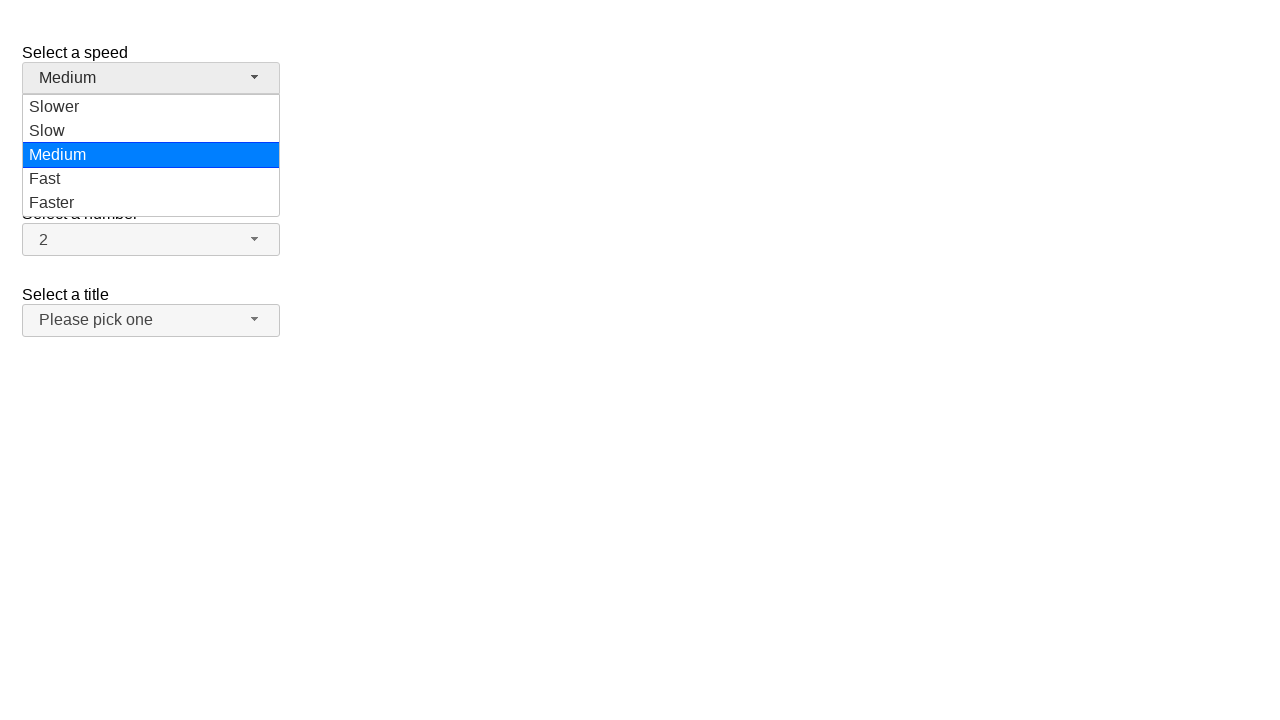

Clicked on 'Medium' option from dropdown at (151, 155) on xpath=//li[@class='ui-menu-item']/div >> nth=2
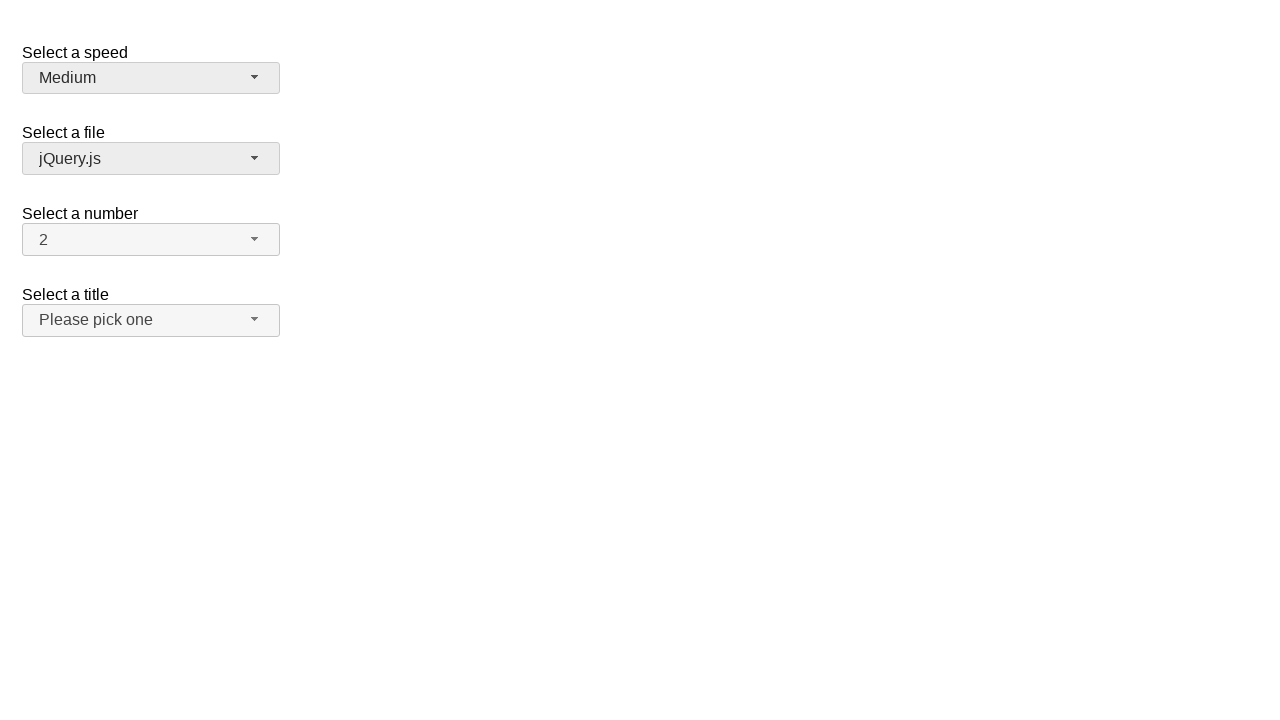

Verified that 'Medium' option was successfully selected
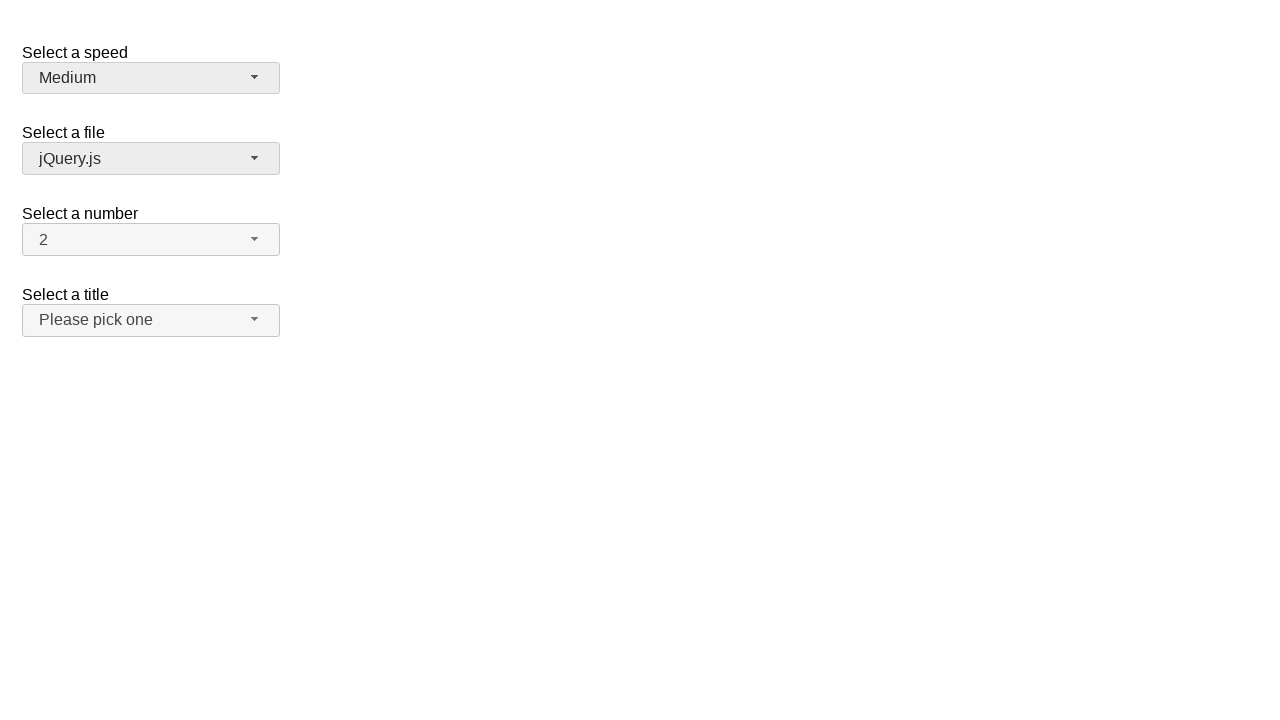

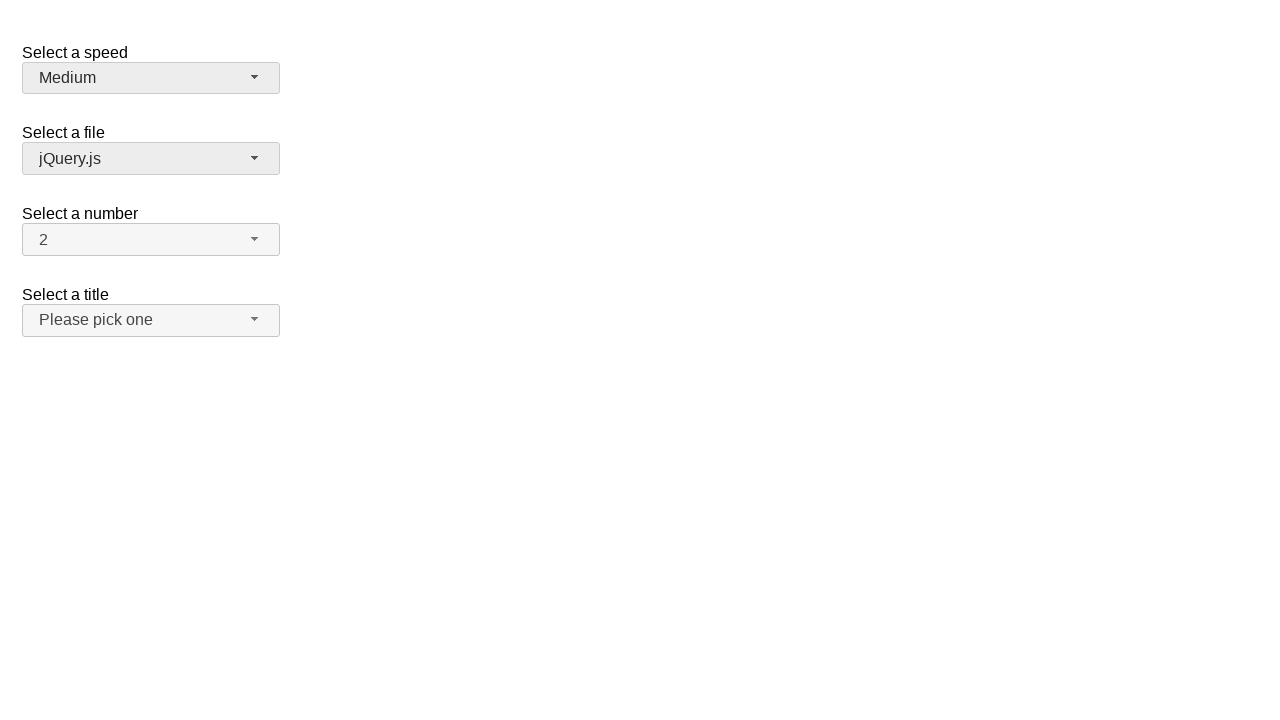